Tests geolocation functionality by setting a fake location (Mountain View), clicking the location button, and verifying the displayed coordinates

Starting URL: https://the-internet.herokuapp.com/geolocation

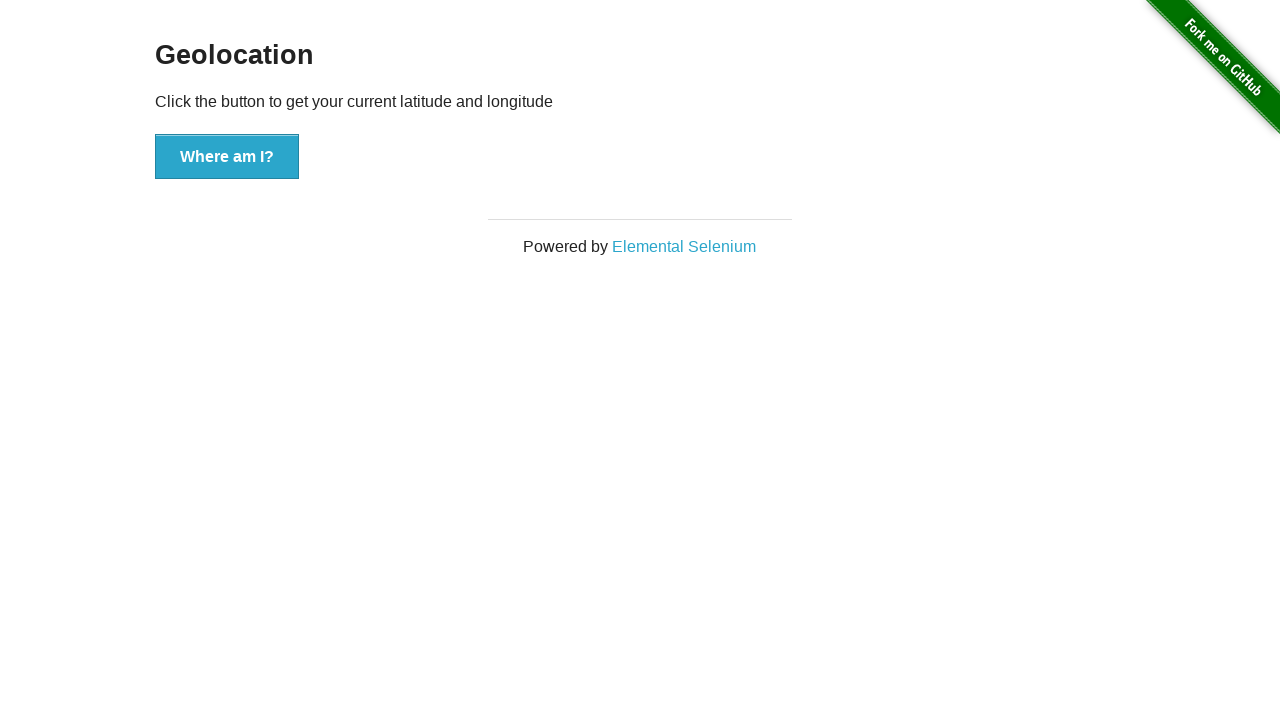

Set geolocation to Mountain View coordinates (37.386052, -122.083851)
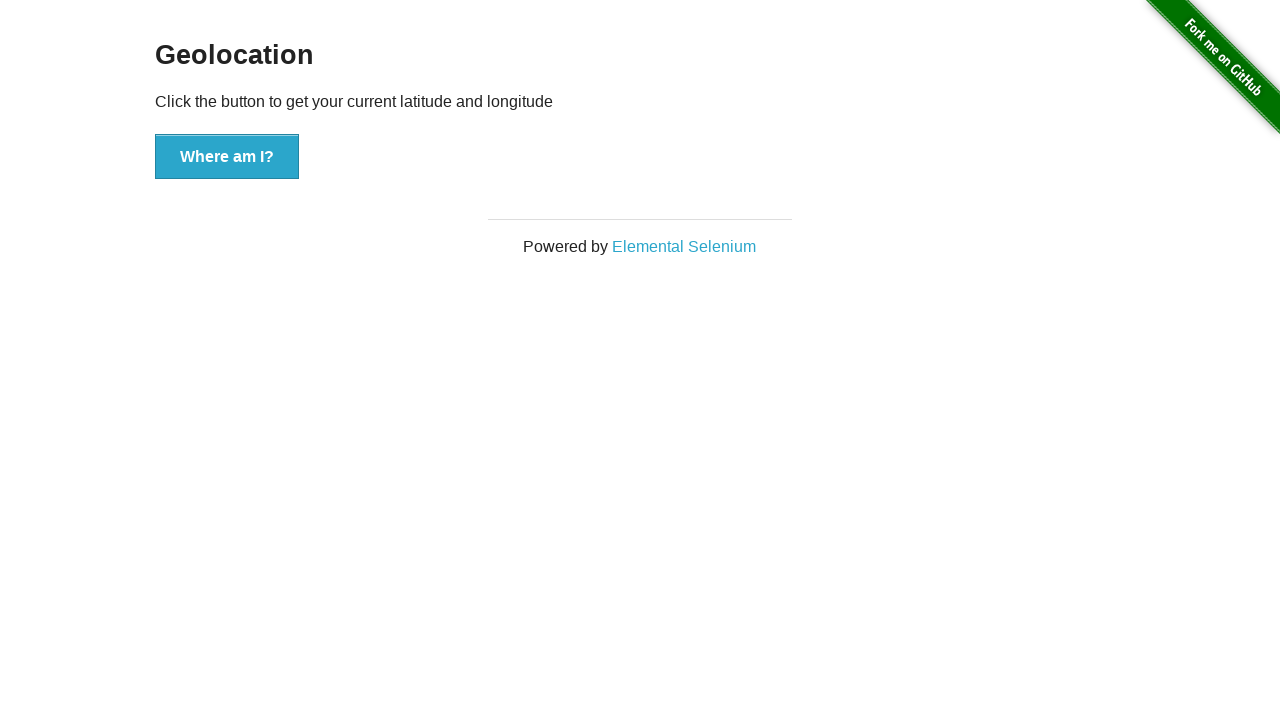

Granted geolocation permissions
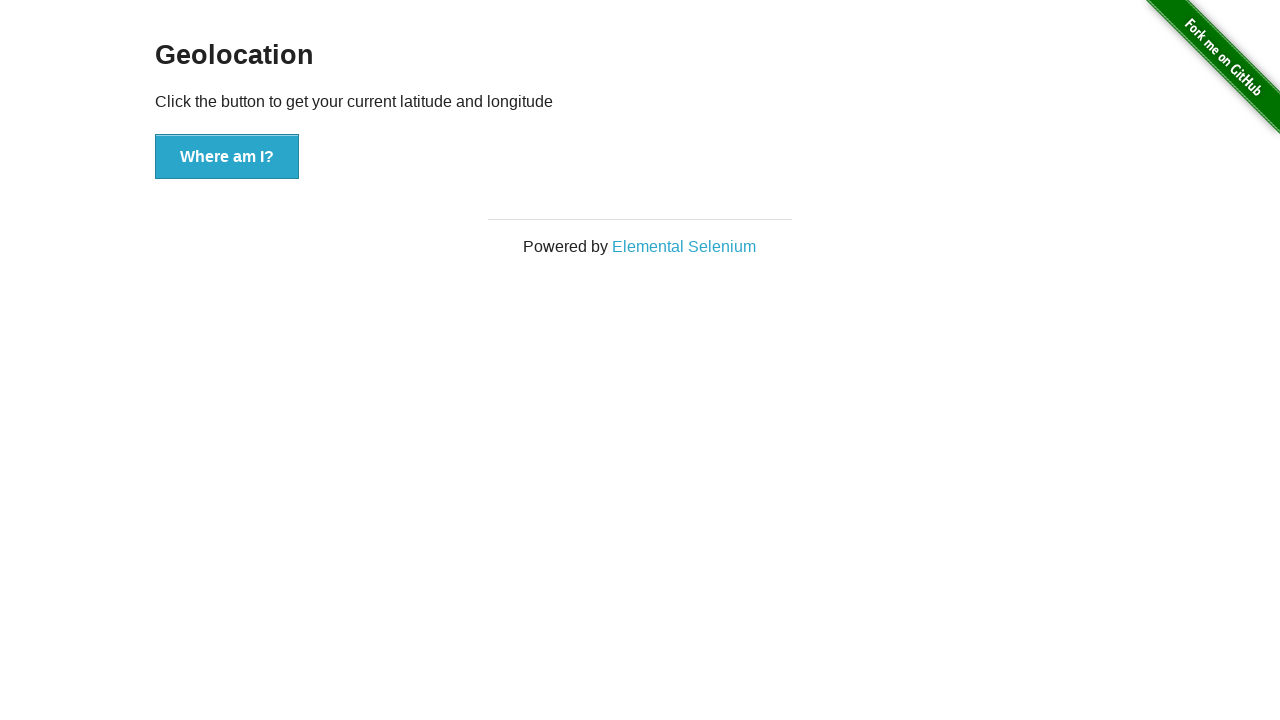

Clicked the 'Where am I?' button at (227, 157) on xpath=//button[.='Where am I?']
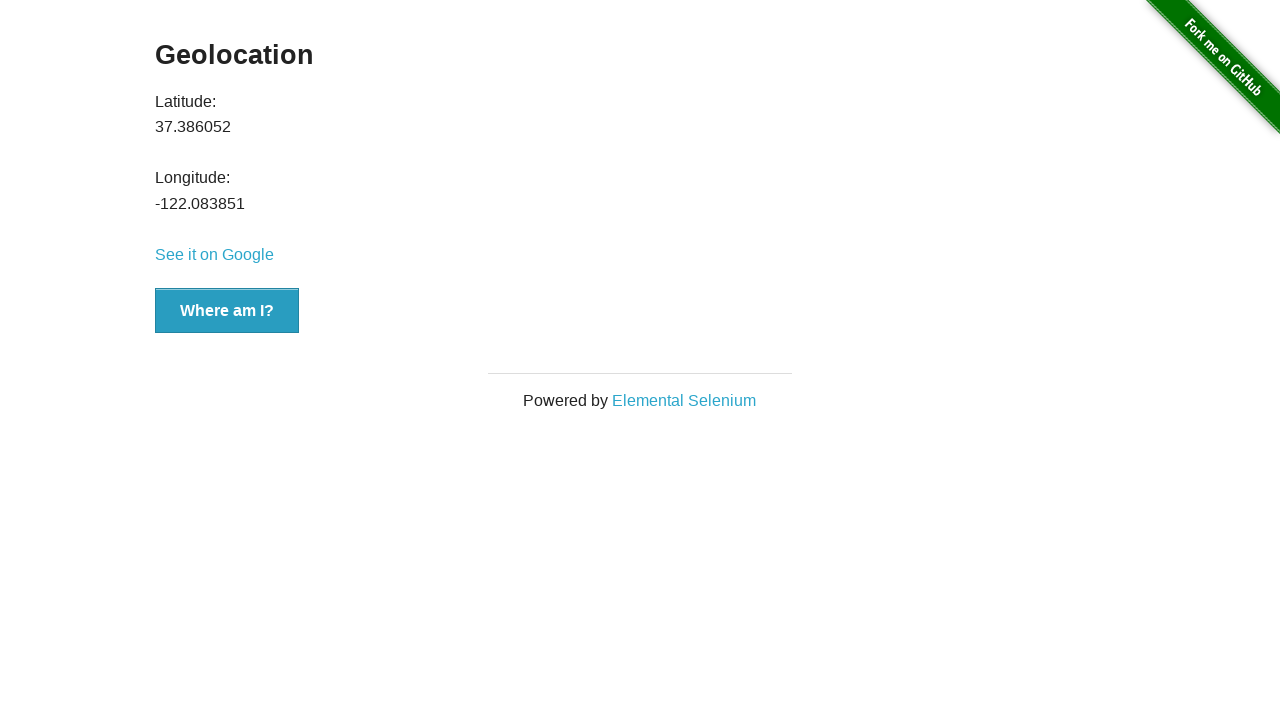

Latitude value element loaded
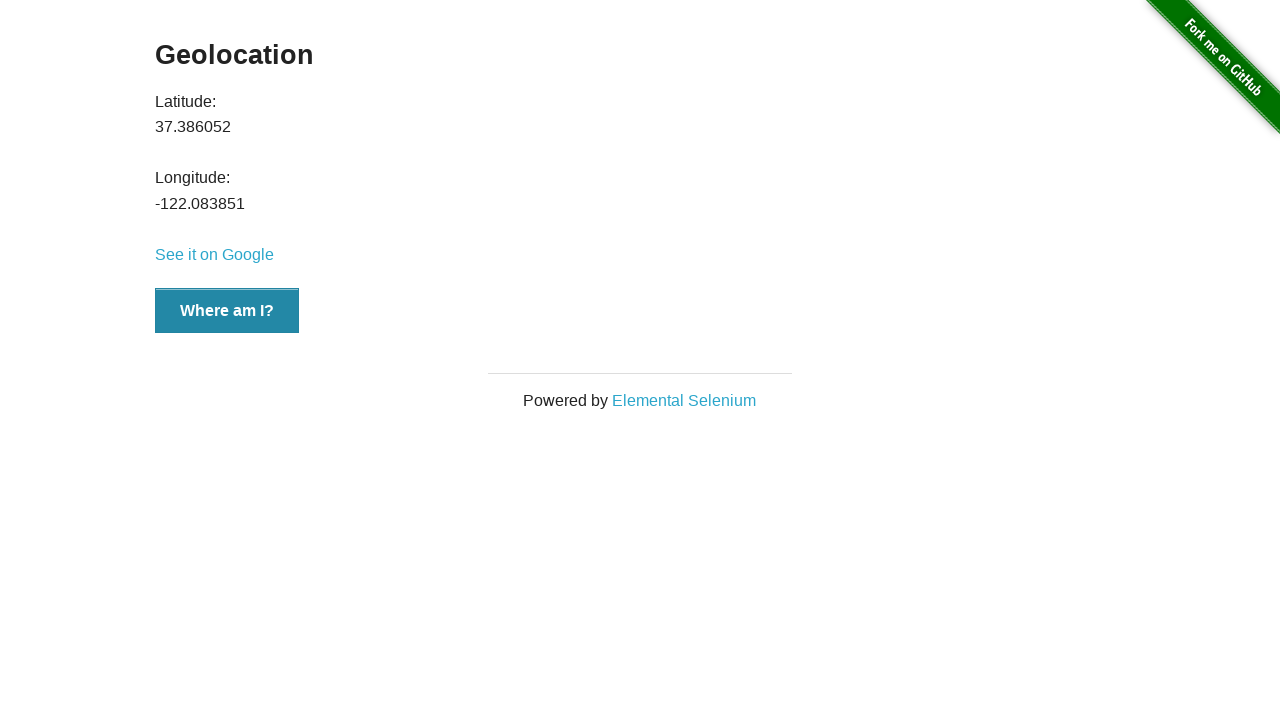

Verified latitude value is 37.386052
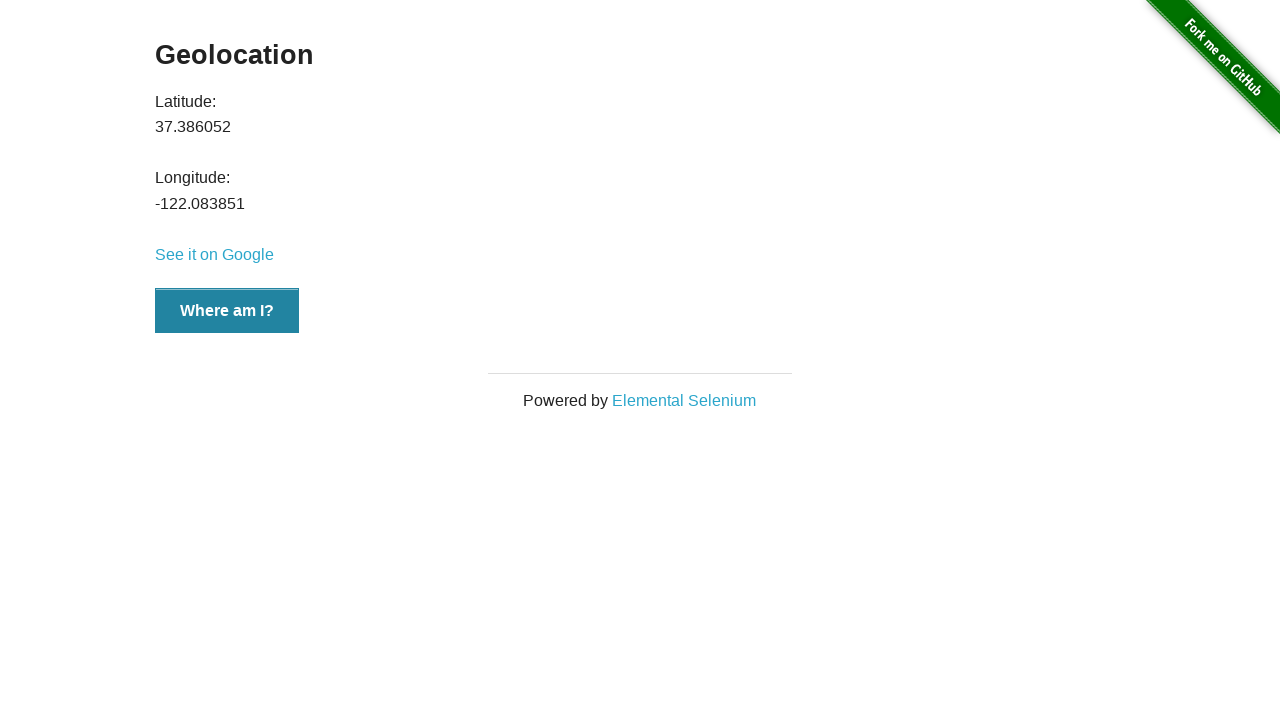

Verified longitude value is -122.083851
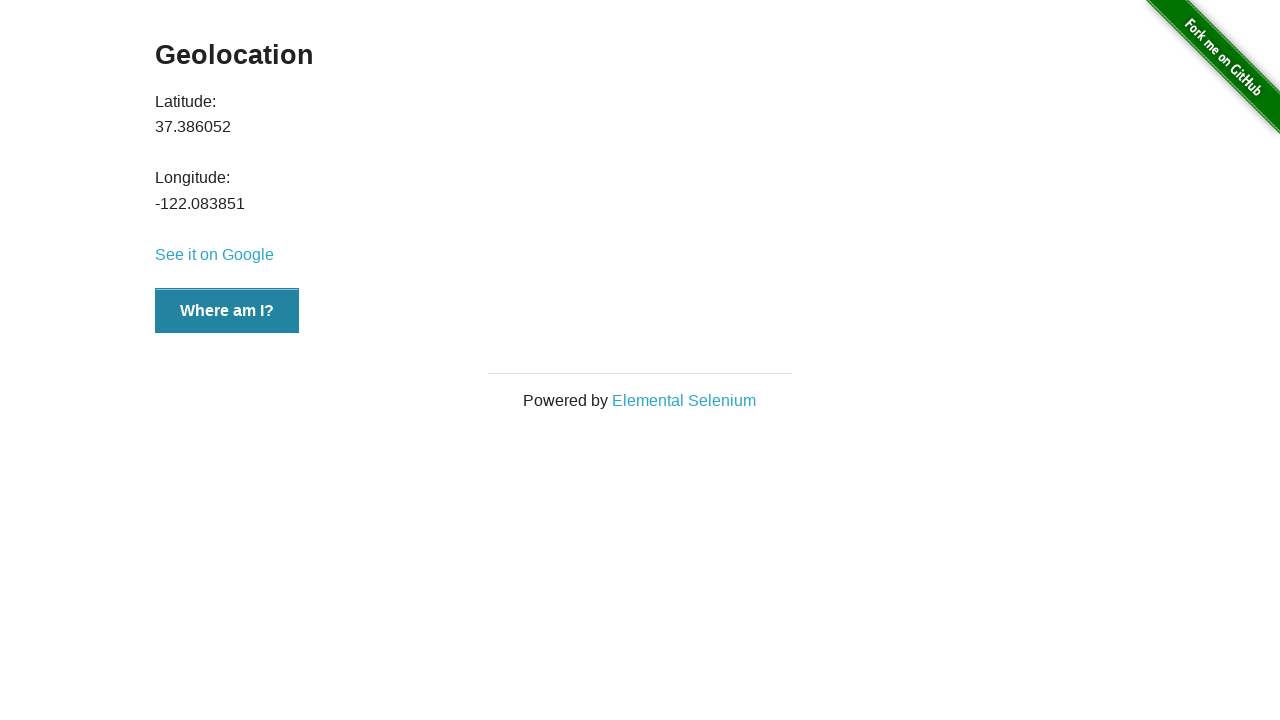

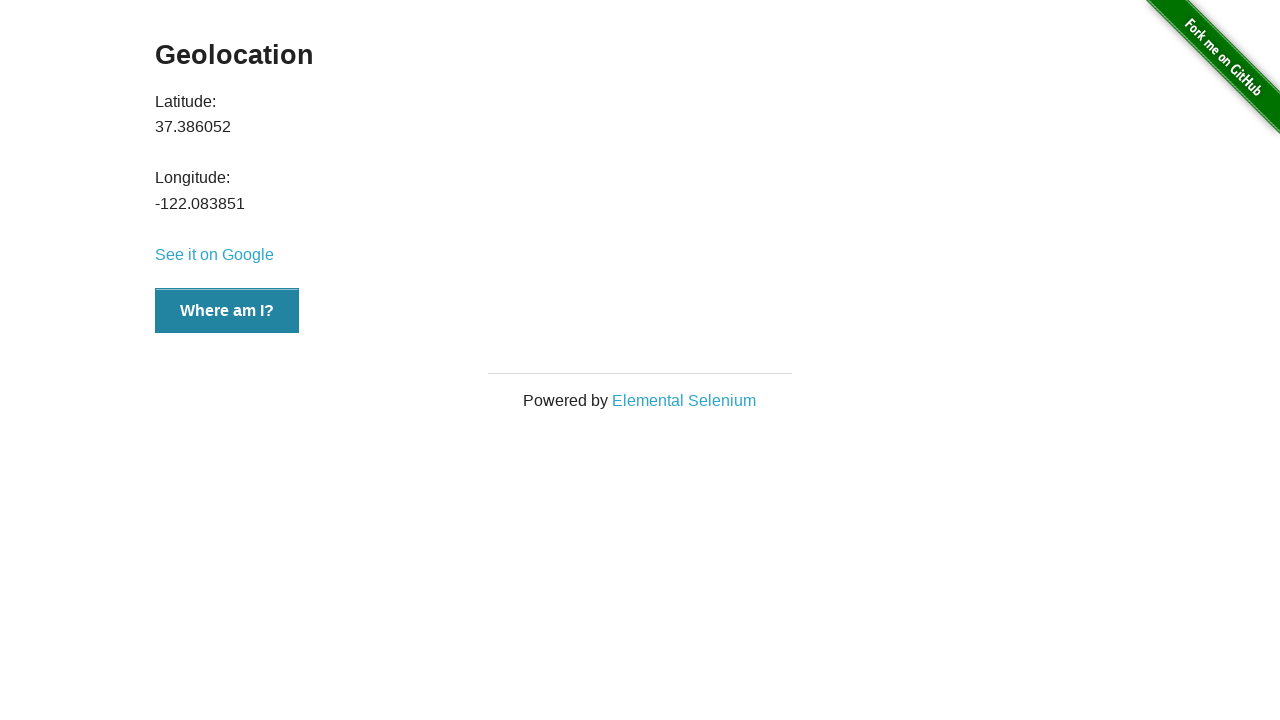